Tests JavaScript alert popup handling by clicking a button that triggers an alert and then accepting/dismissing it

Starting URL: https://demo.automationtesting.in/Alerts.html

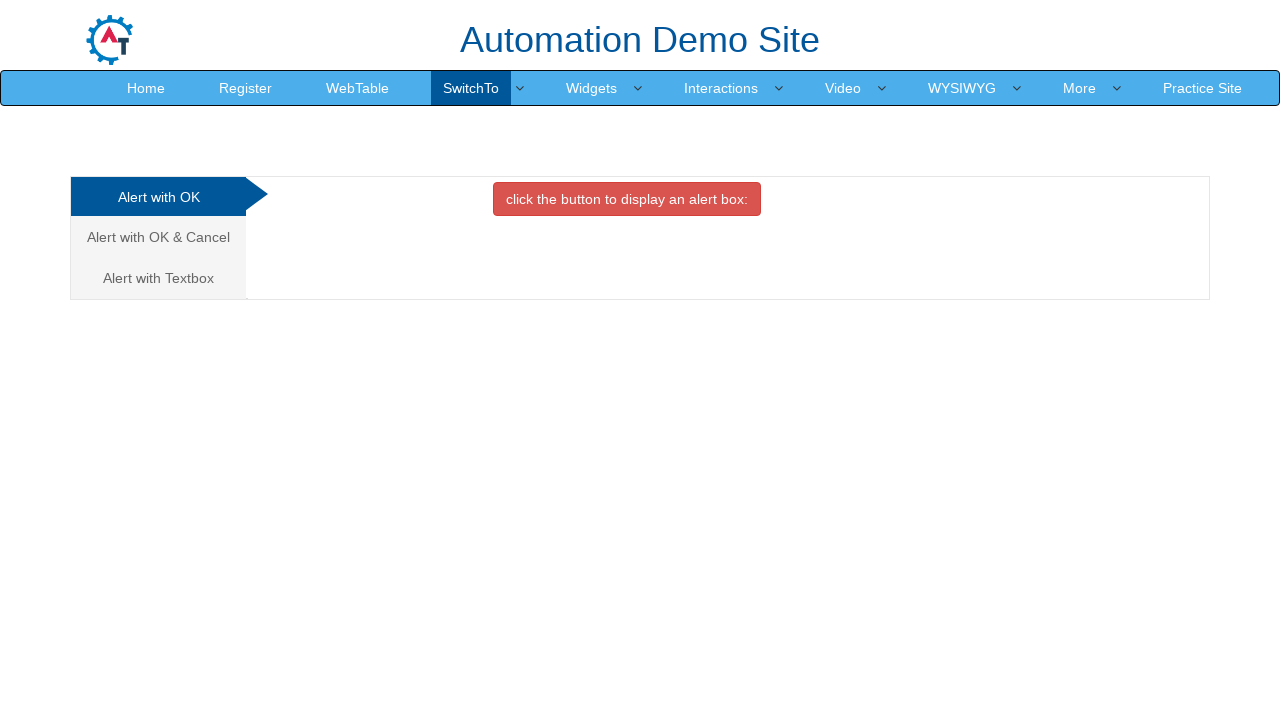

Clicked button to trigger JavaScript alert popup at (627, 199) on button.btn.btn-danger
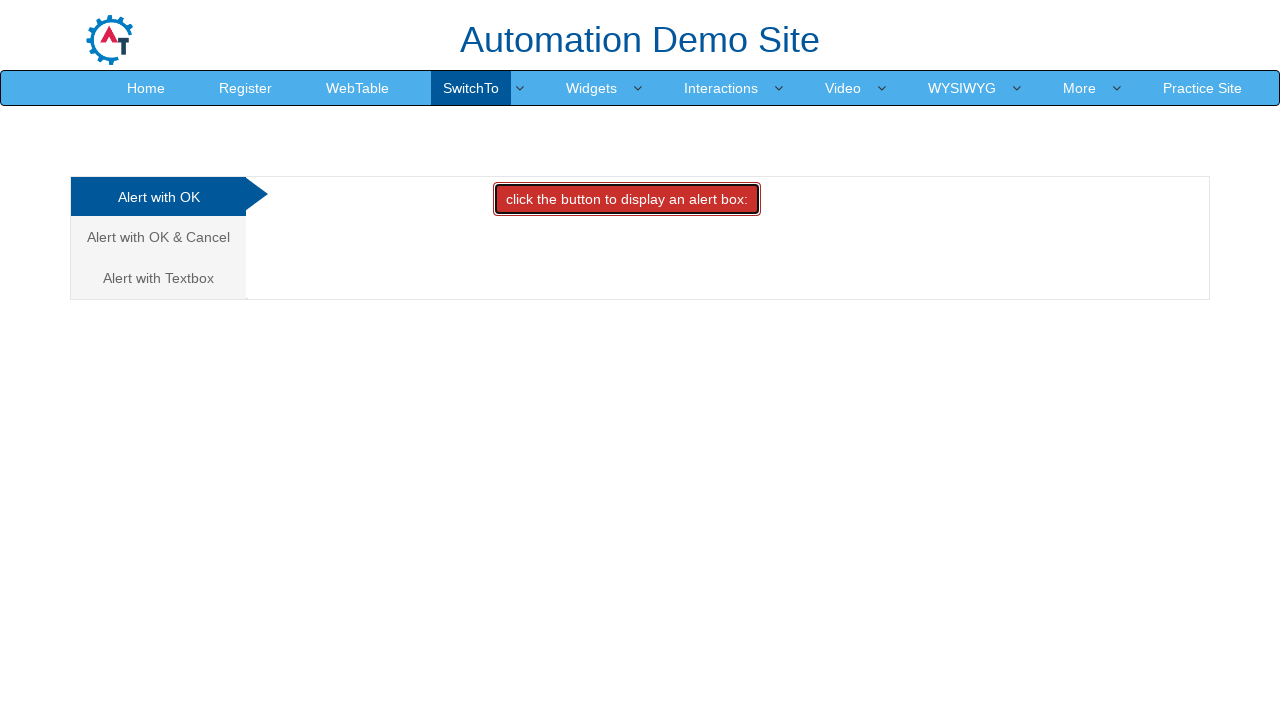

Set up dialog handler to accept alerts
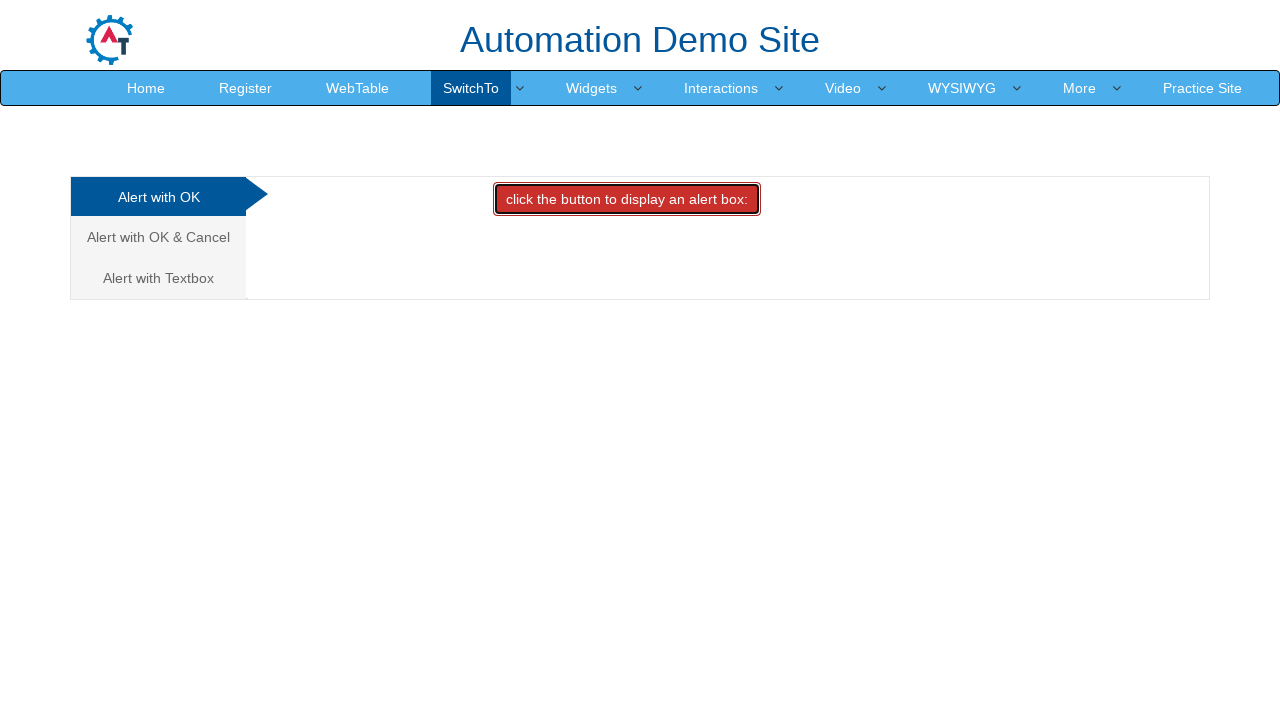

Set up one-time dialog handler to accept next alert
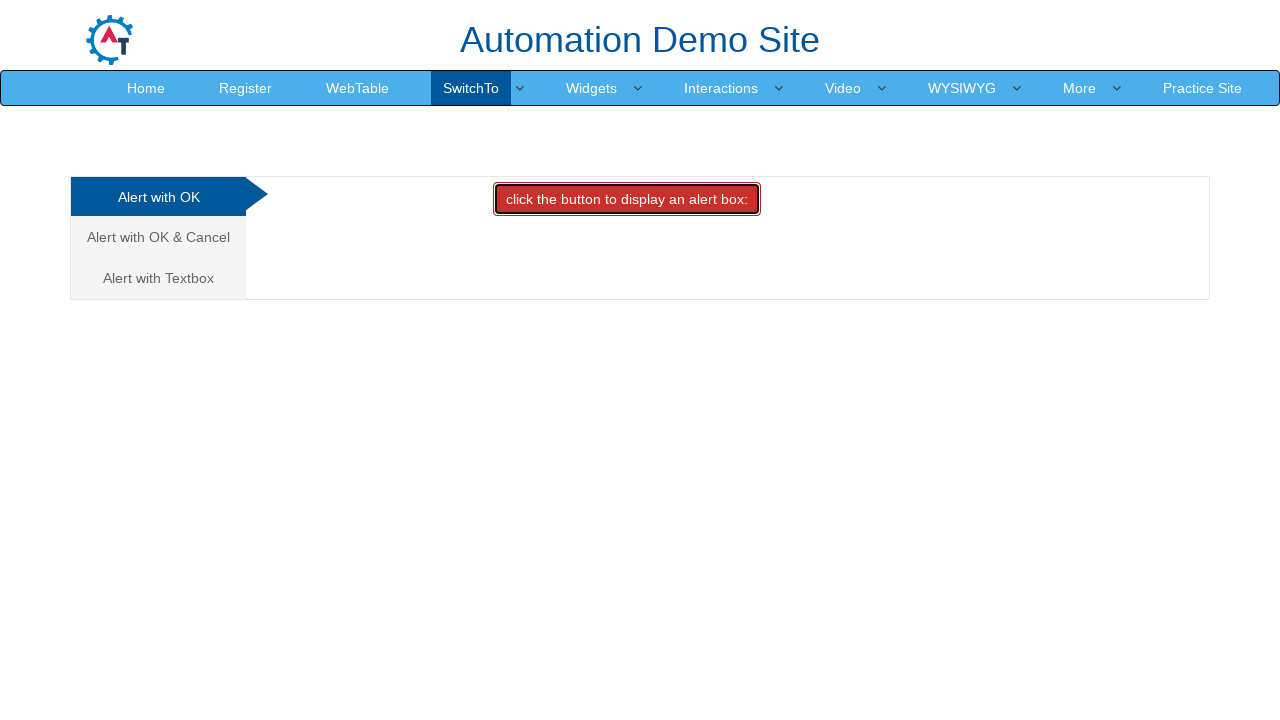

Clicked button to trigger alert with pre-configured handler at (627, 199) on button.btn.btn-danger
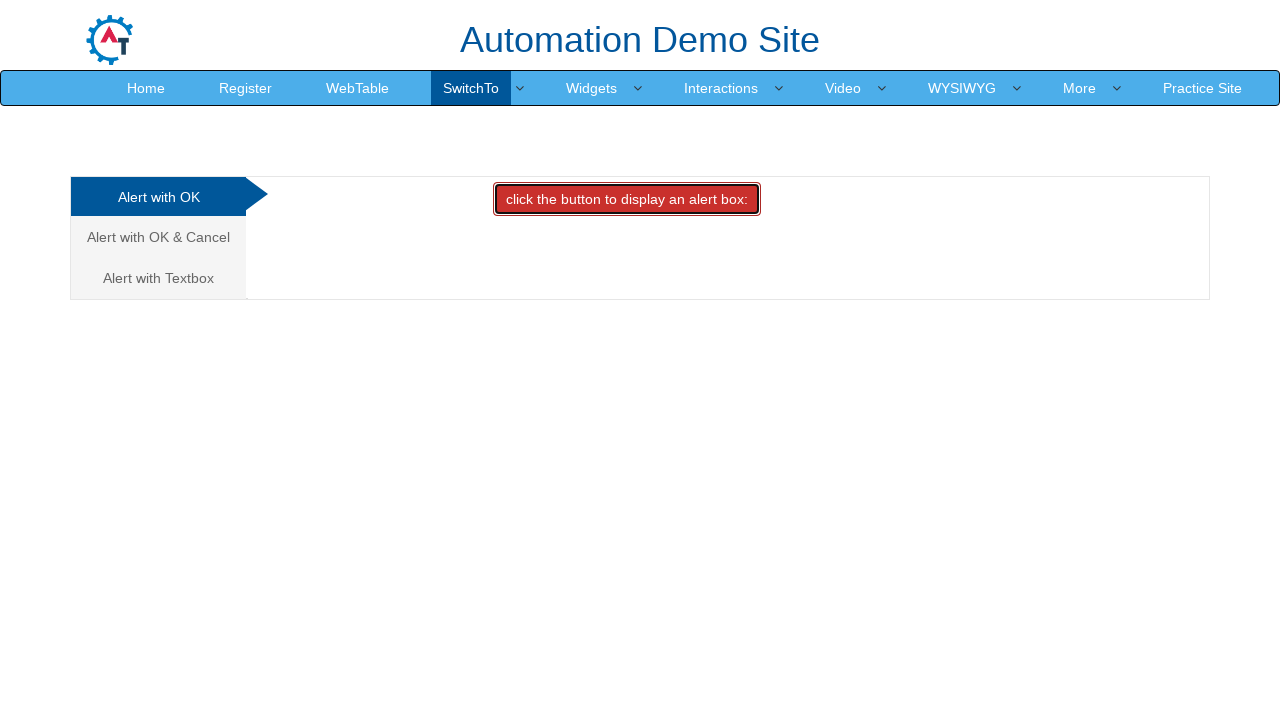

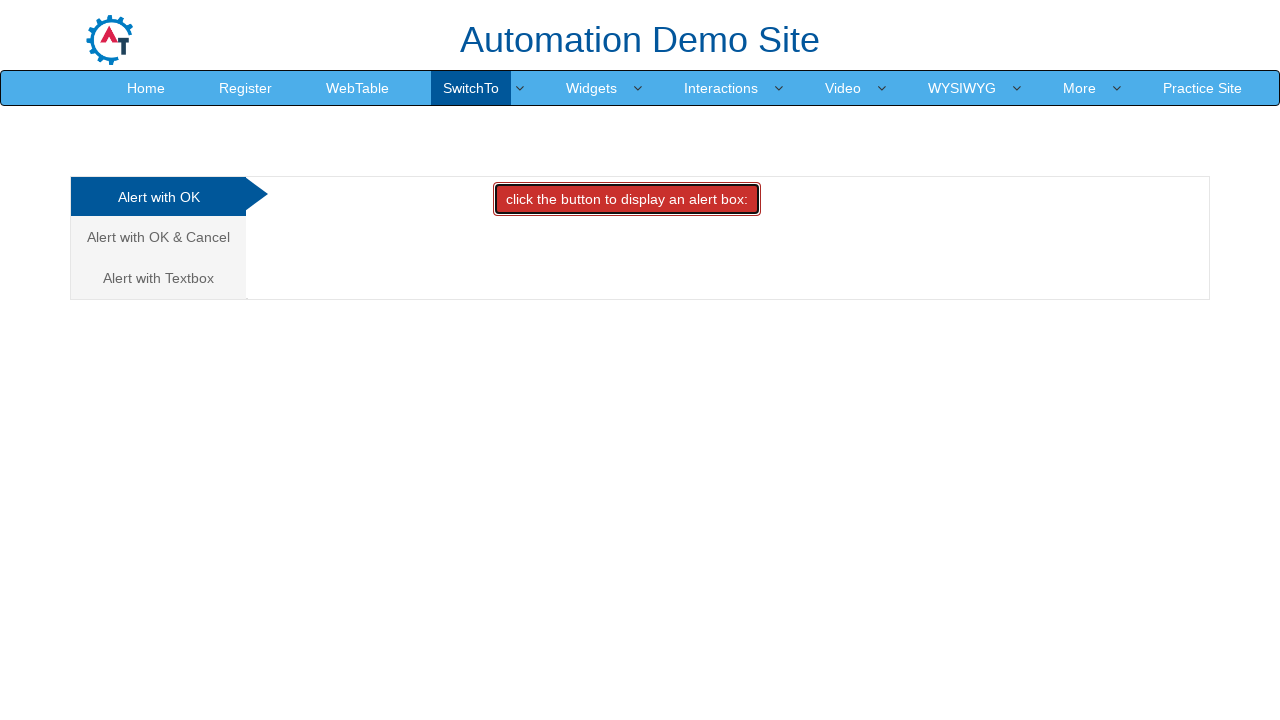